Tests clicking button 1 in the button group

Starting URL: https://formy-project.herokuapp.com/buttons

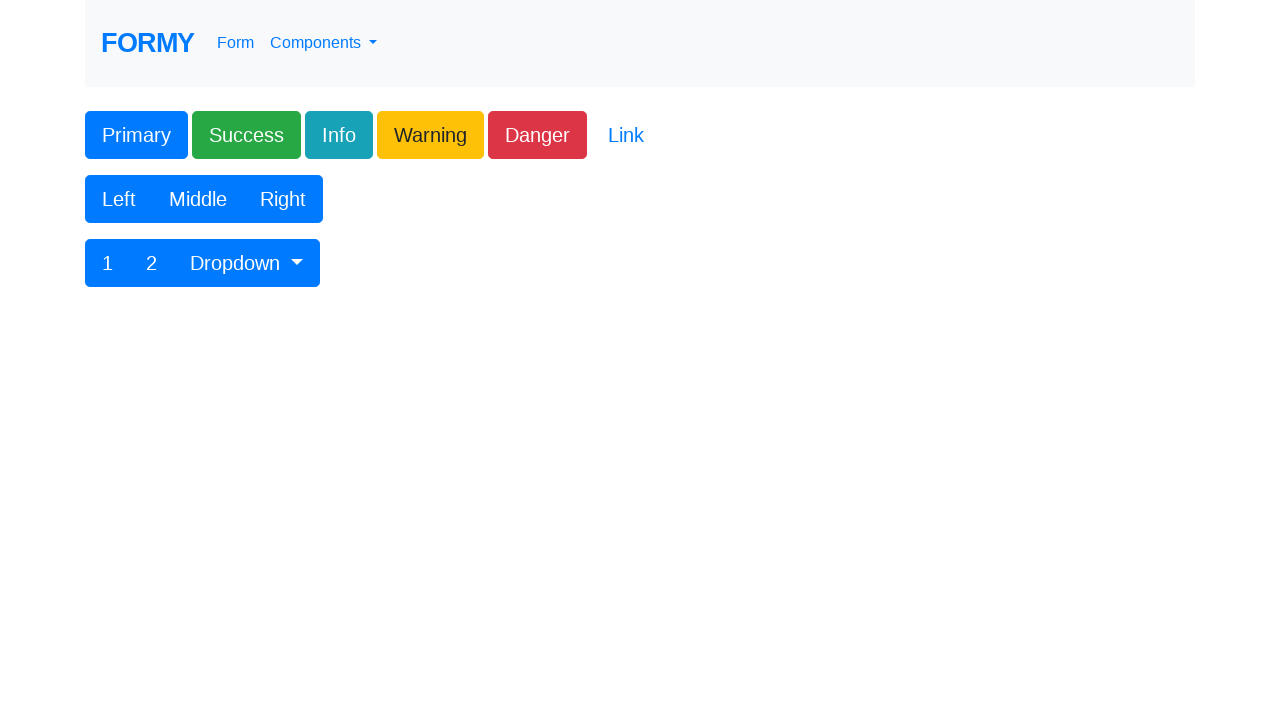

Clicked button 1 in the button group at (108, 263) on xpath=//div//button[contains(text(), '1')]
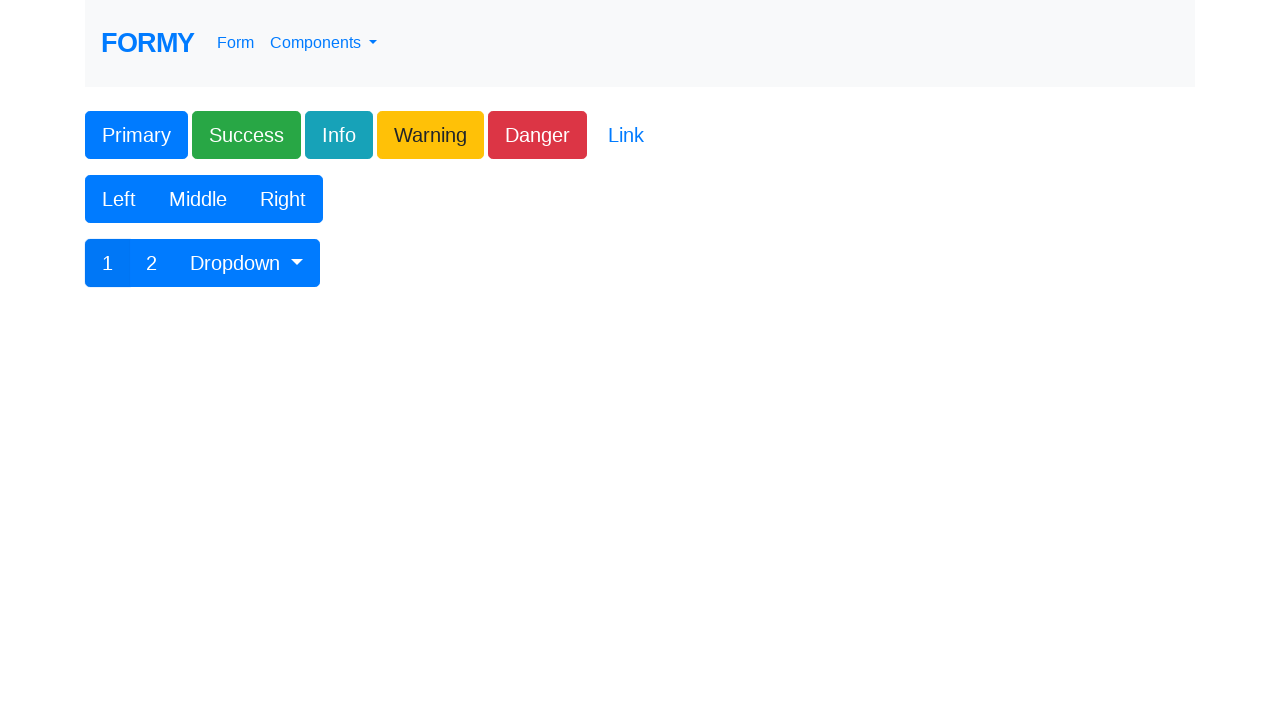

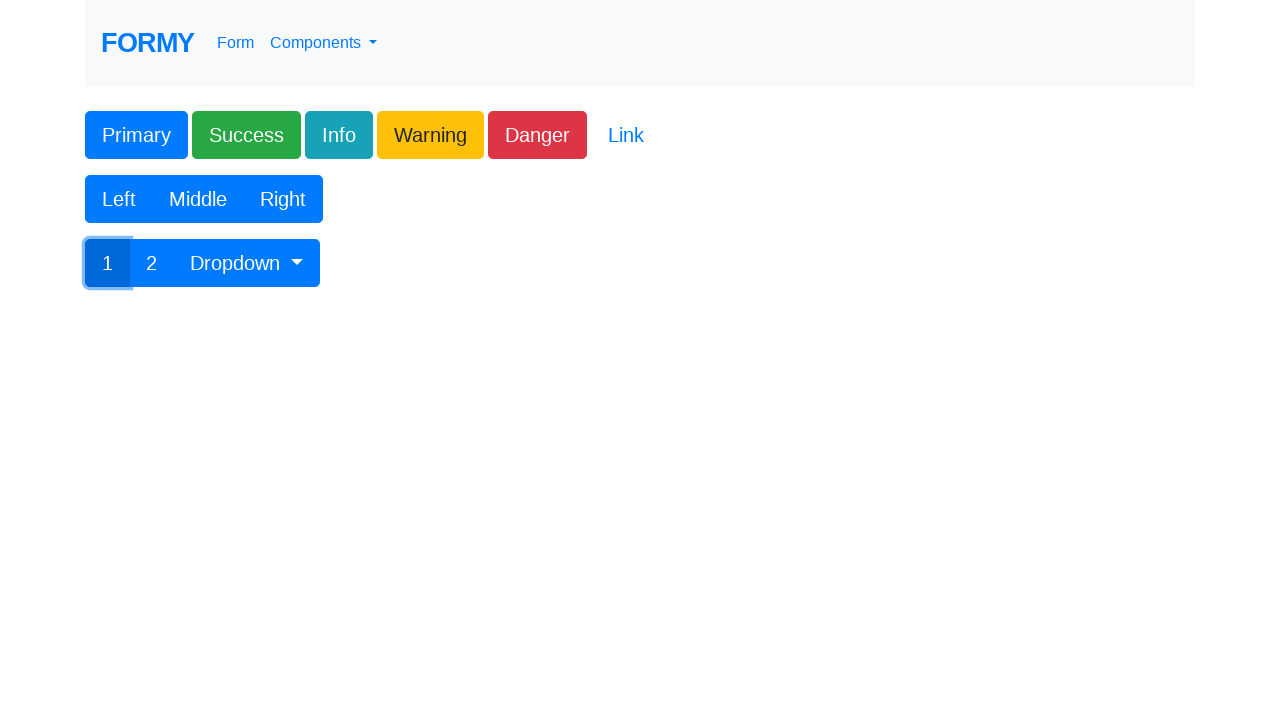